Tests the Sortable interaction feature by navigating to the Interactions section, clicking on Sortable, and switching between List and Grid tabs.

Starting URL: https://demoqa.com/

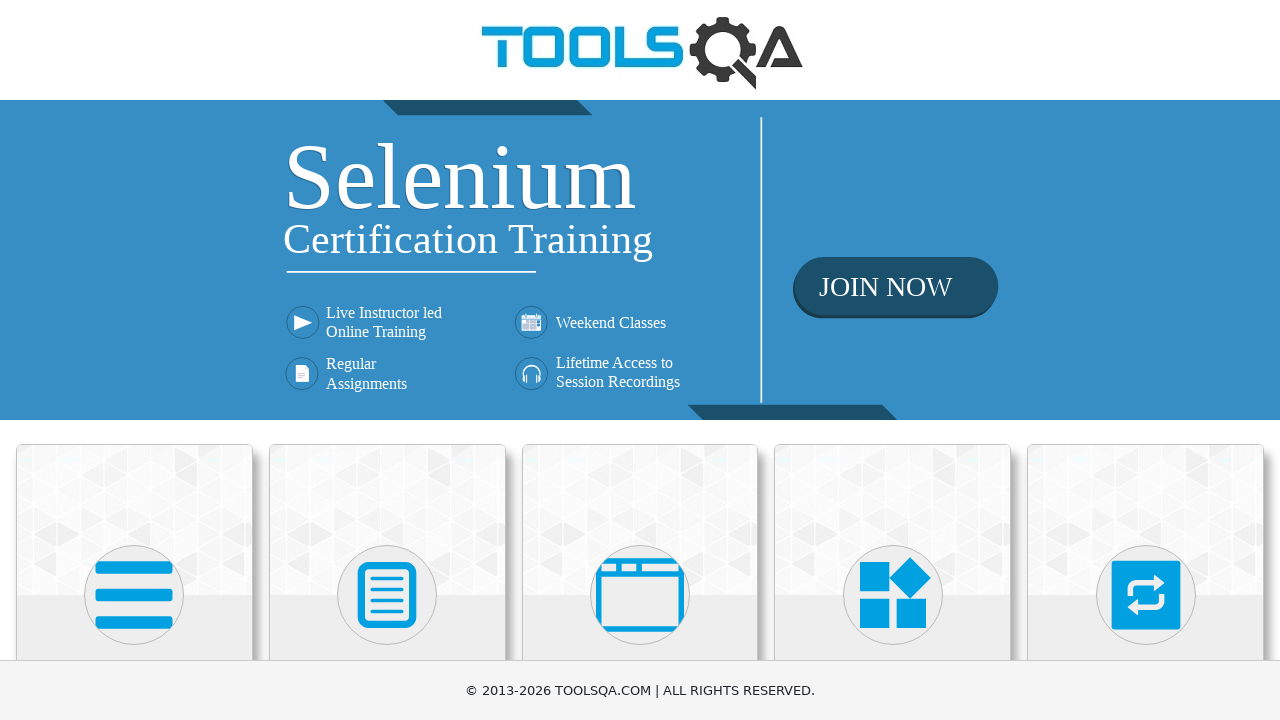

Clicked on Interactions section in the sidebar at (1146, 360) on text=Interactions
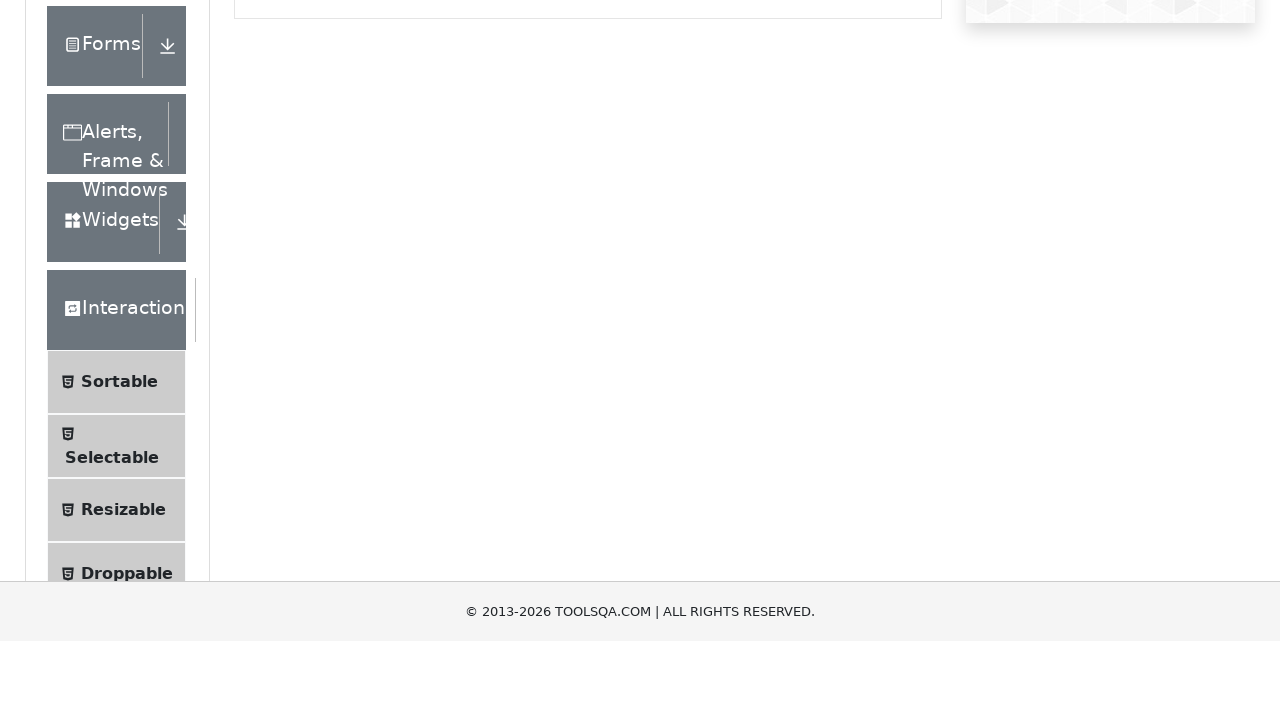

Clicked on Sortable menu item at (119, 613) on text=Sortable
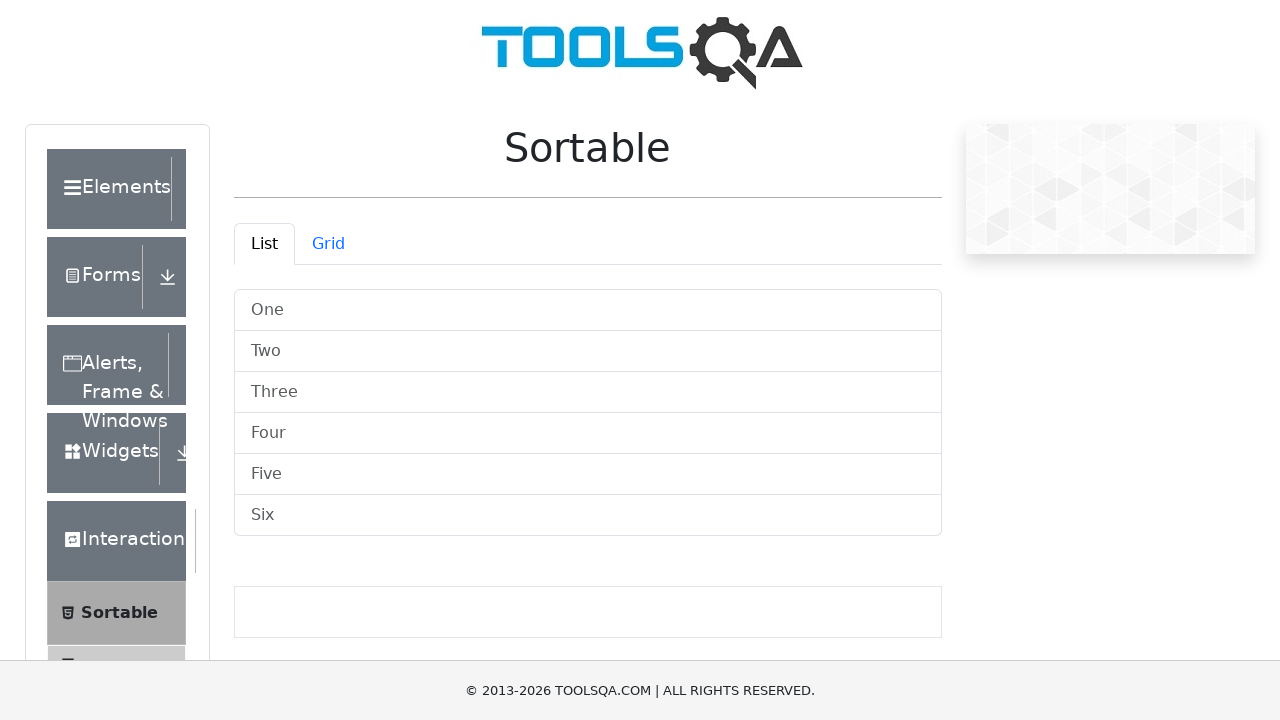

Clicked on List tab at (264, 244) on text=List
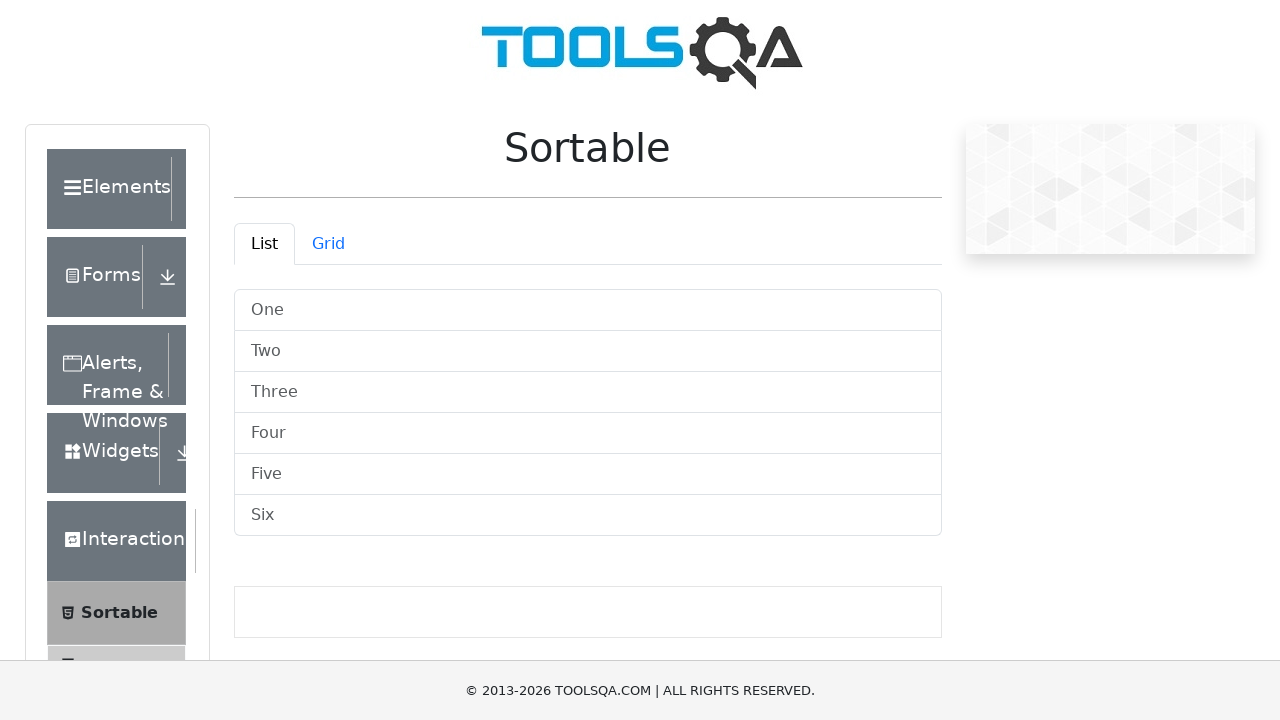

Clicked on Grid tab at (328, 244) on text=Grid
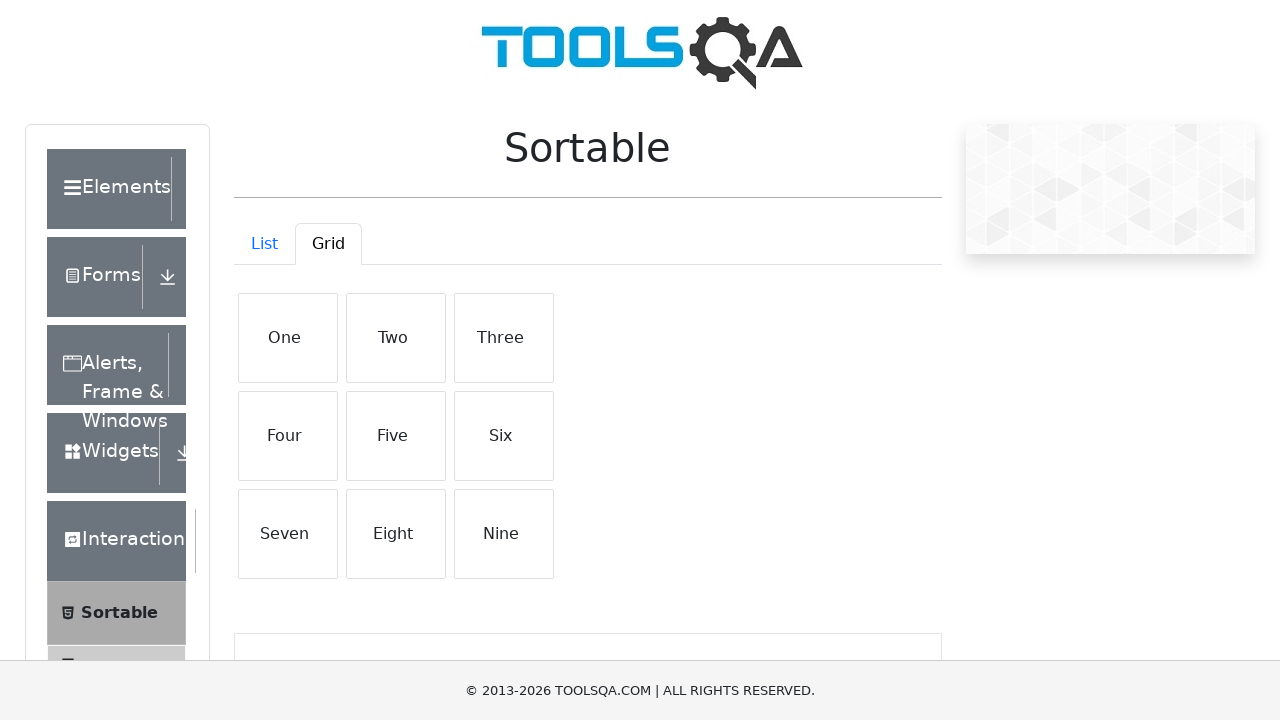

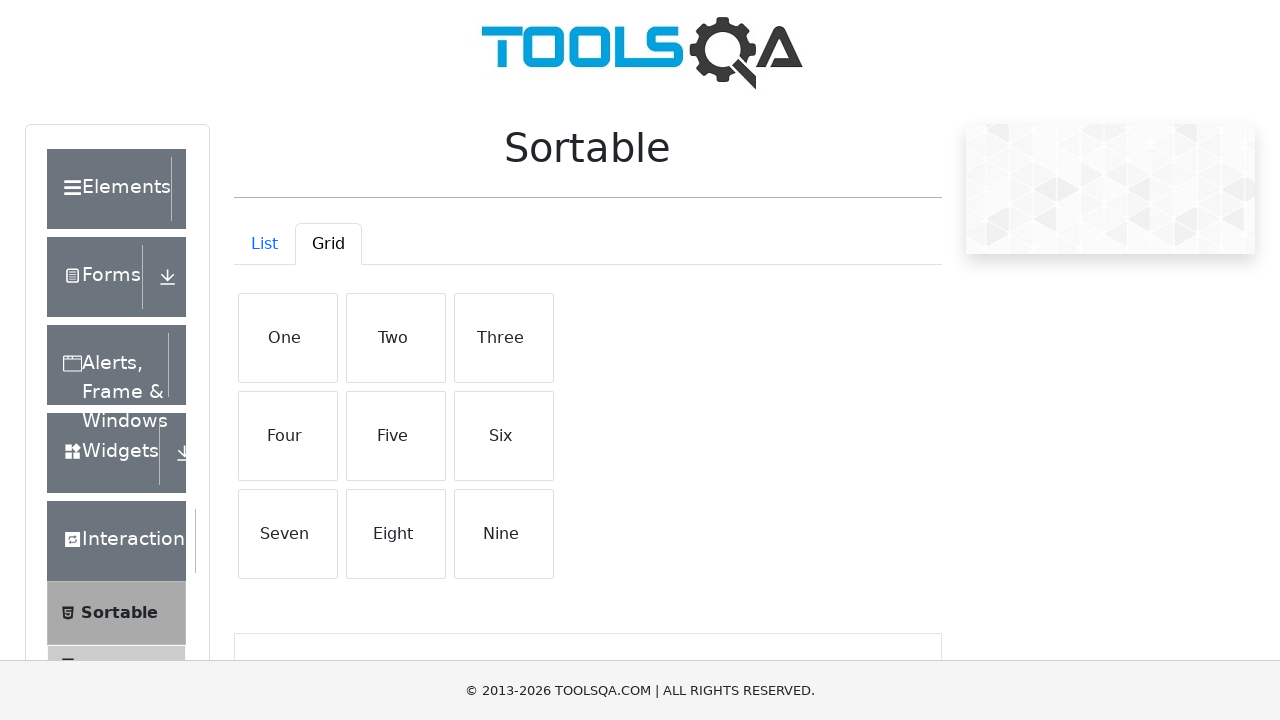